Verifies that the advanced search link text is displayed correctly on the koma.lux.pl website

Starting URL: https://koma.lux.pl/

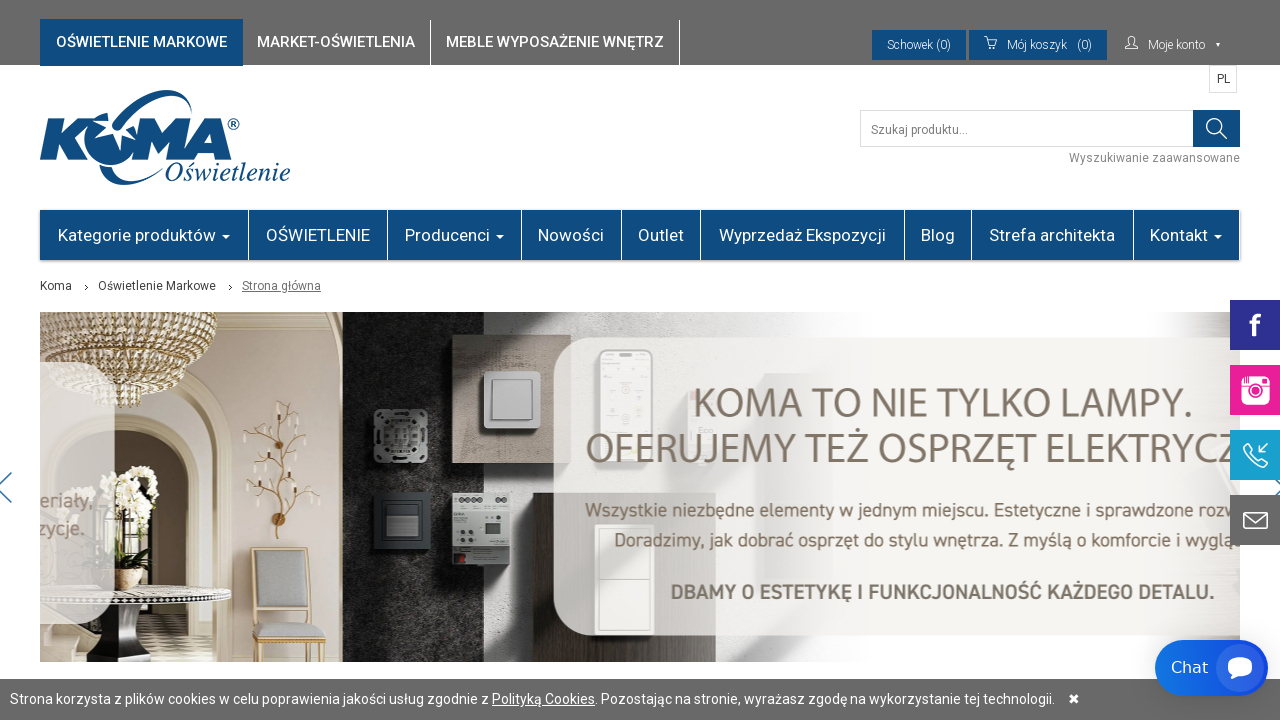

Waited for advanced search link to be present on koma.lux.pl
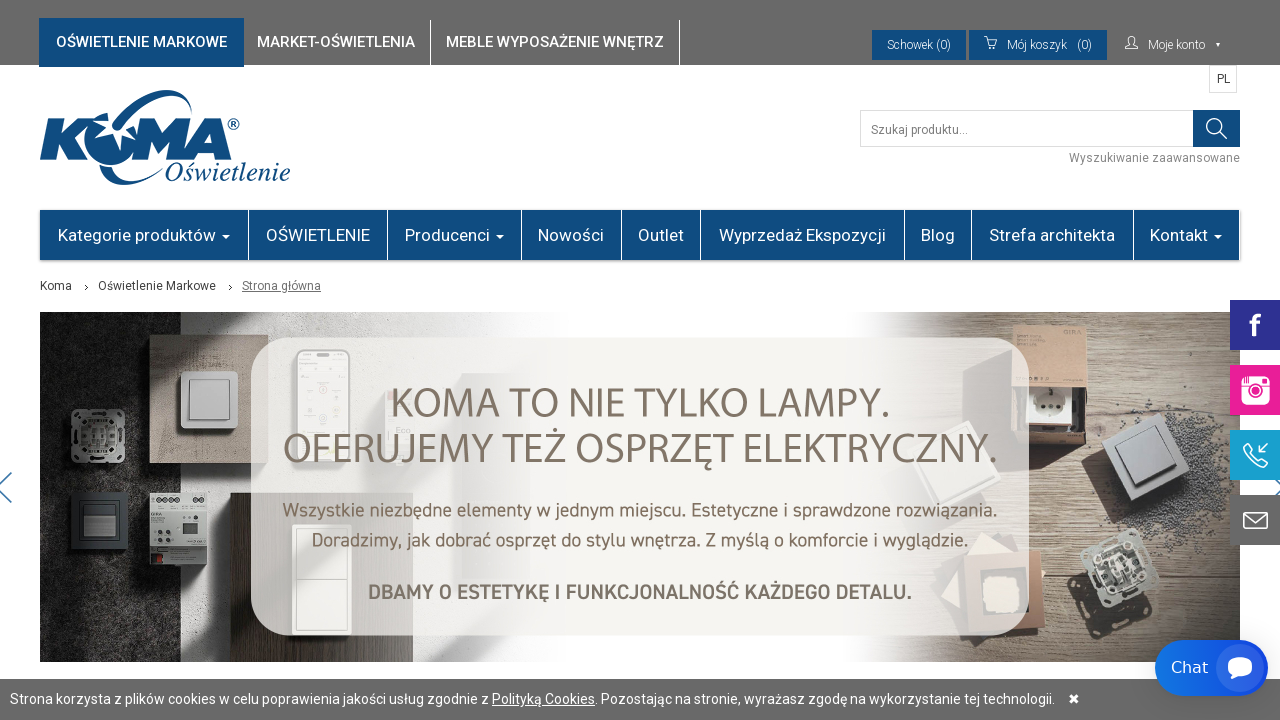

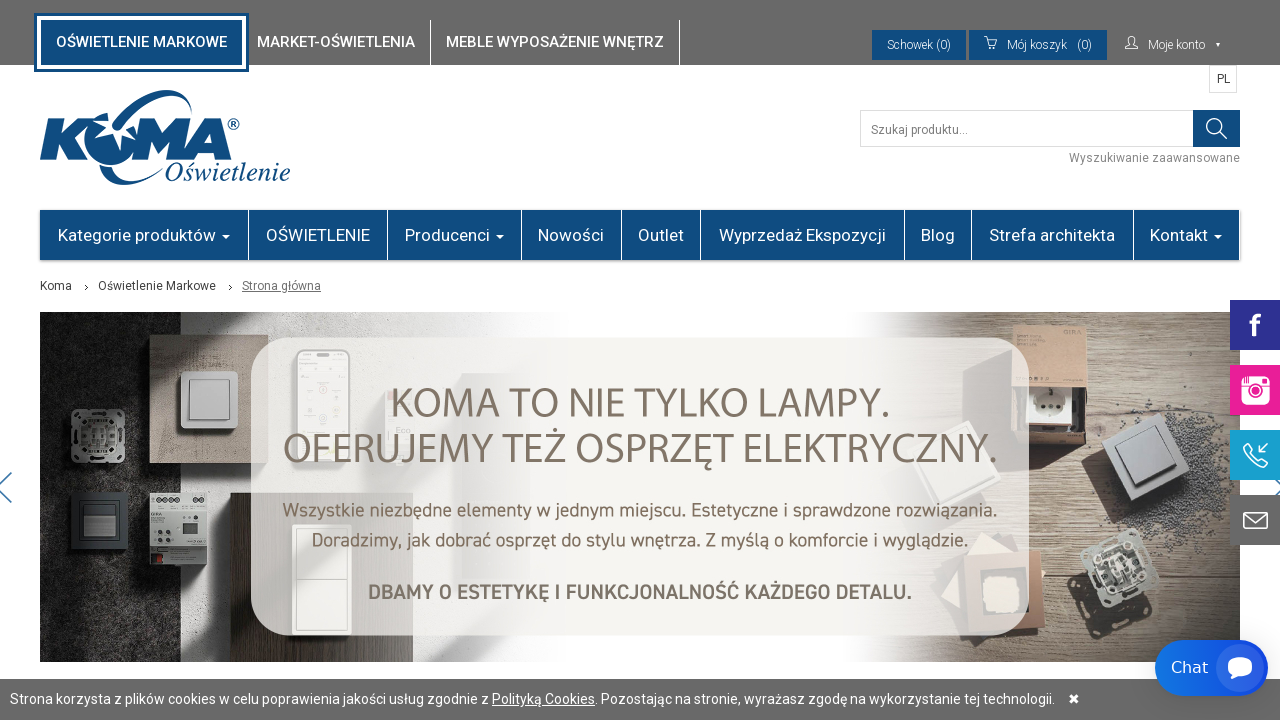